Clicks Send without entering any data, then clicks Yes and verifies the generic thank you message is displayed

Starting URL: https://acctabootcamp.github.io/site/tasks/provide_feedback

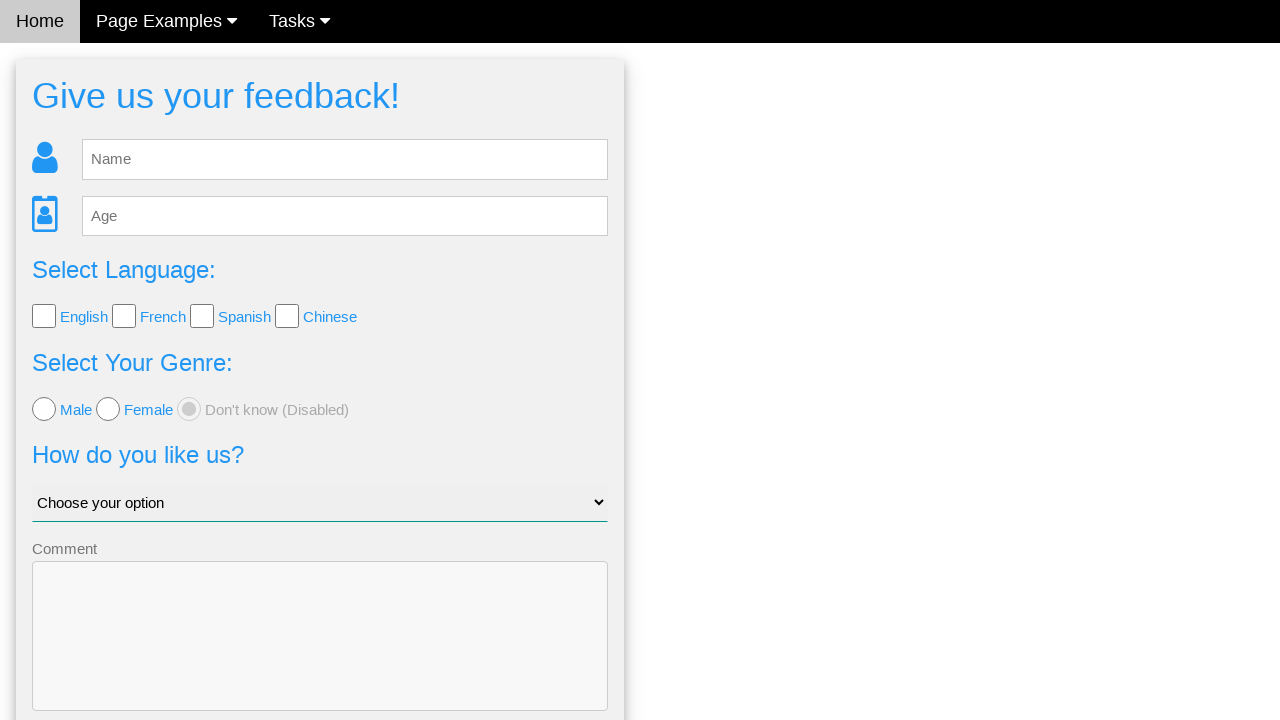

Clicked Send button without entering any feedback data at (320, 656) on button:has-text('Send'), input[type='submit'][value='Send']
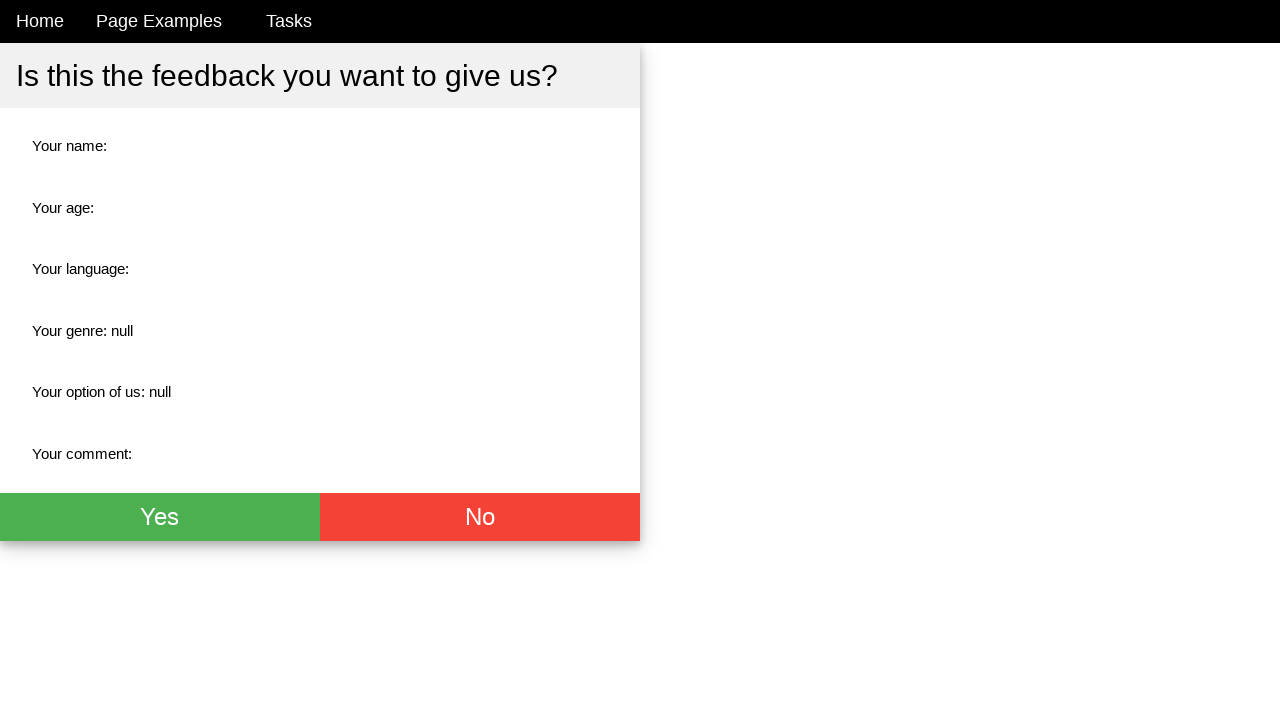

Waited for Yes button to appear
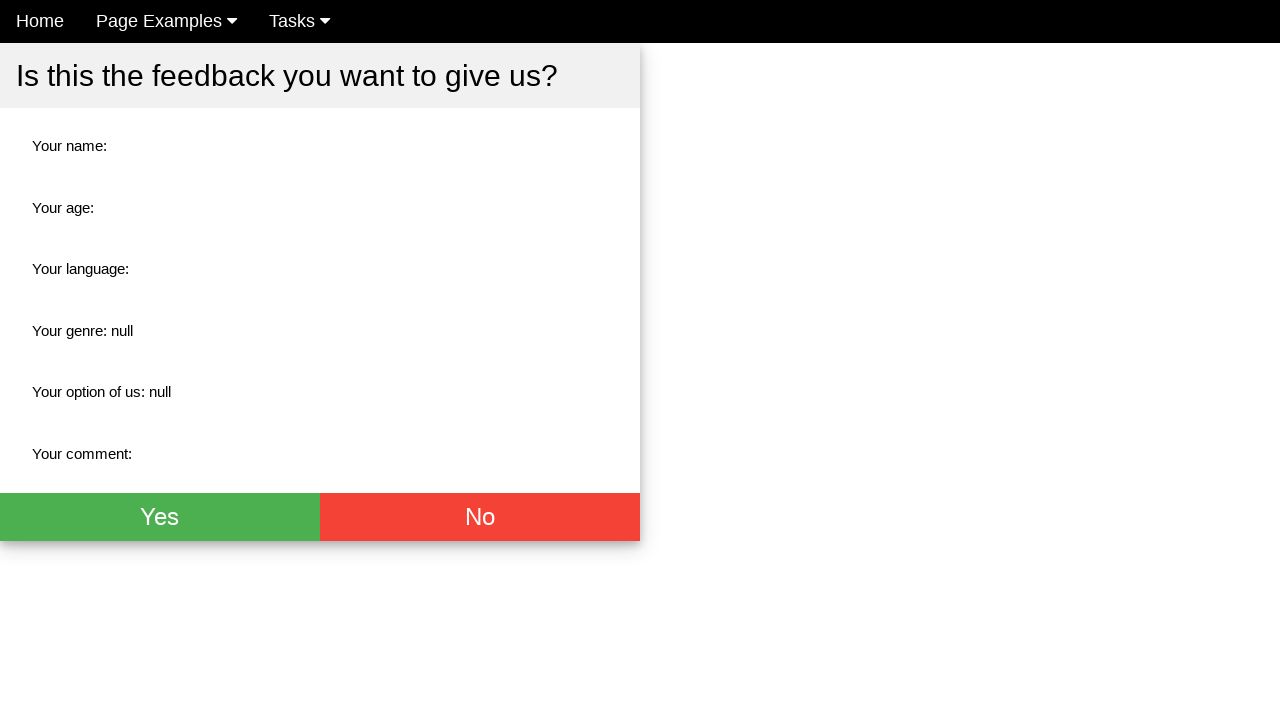

Clicked Yes button to confirm feedback submission at (160, 517) on button:has-text('Yes'), a:has-text('Yes')
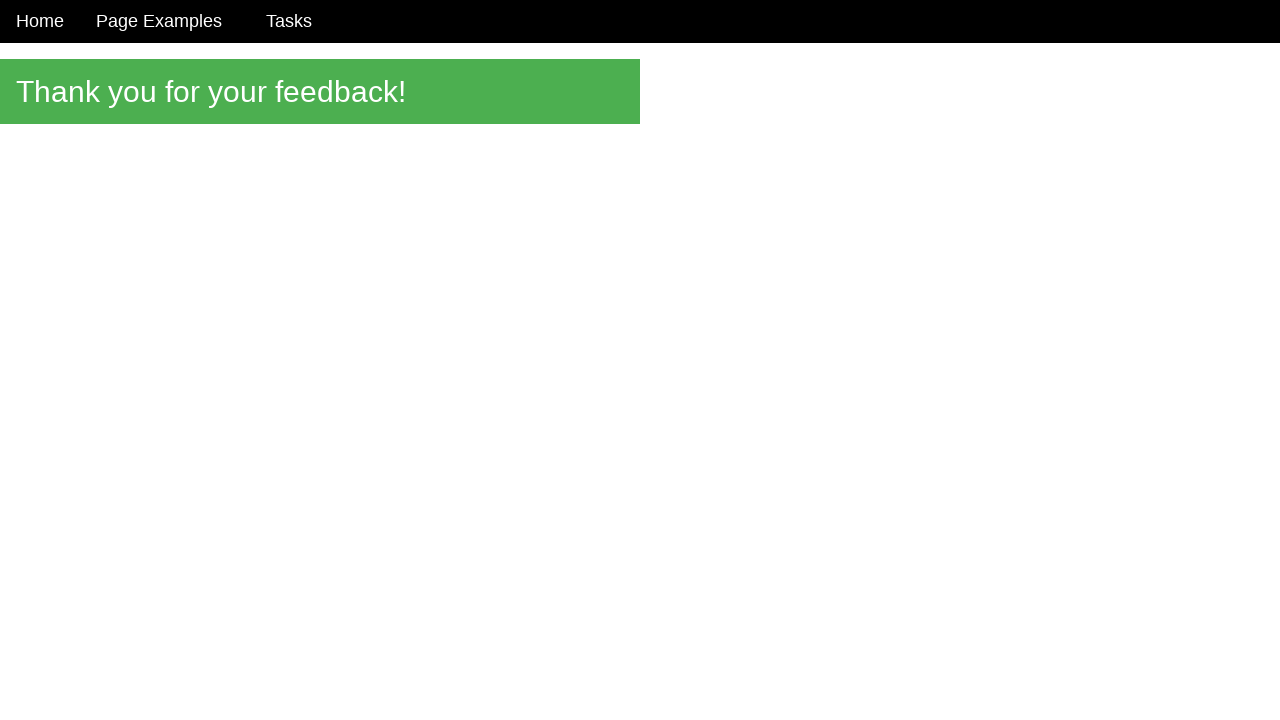

Generic thank you message displayed and verified
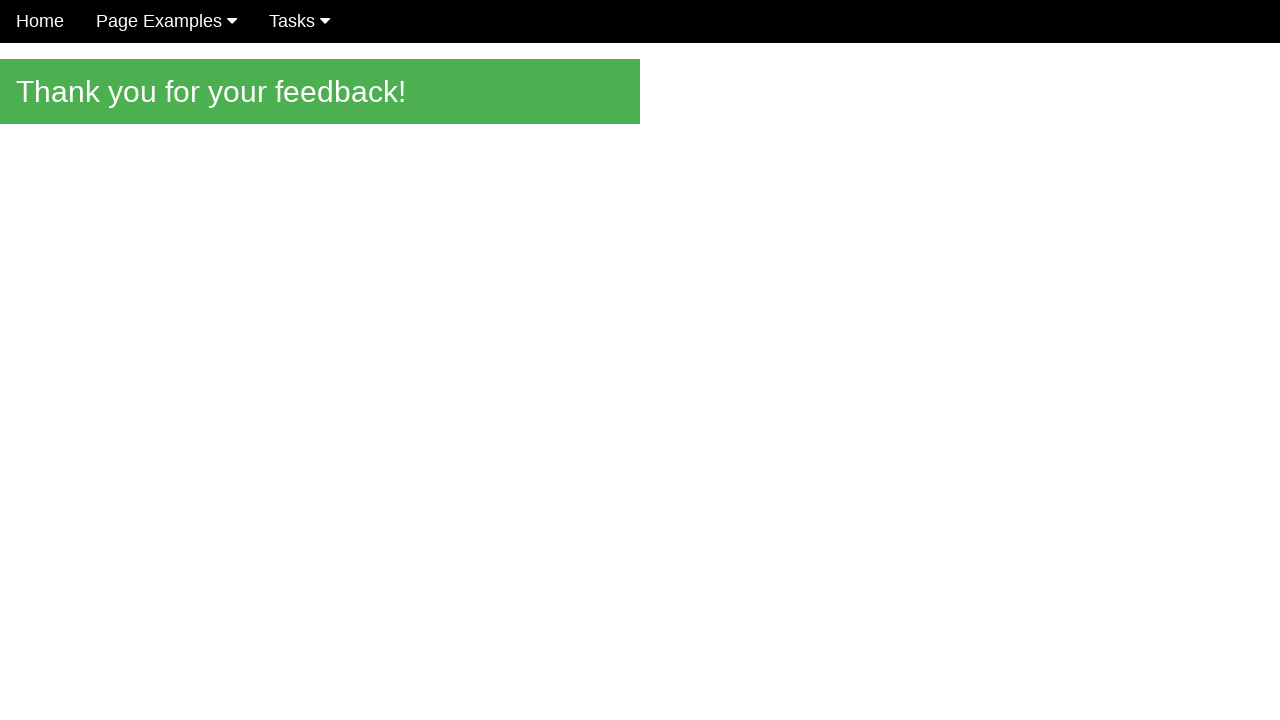

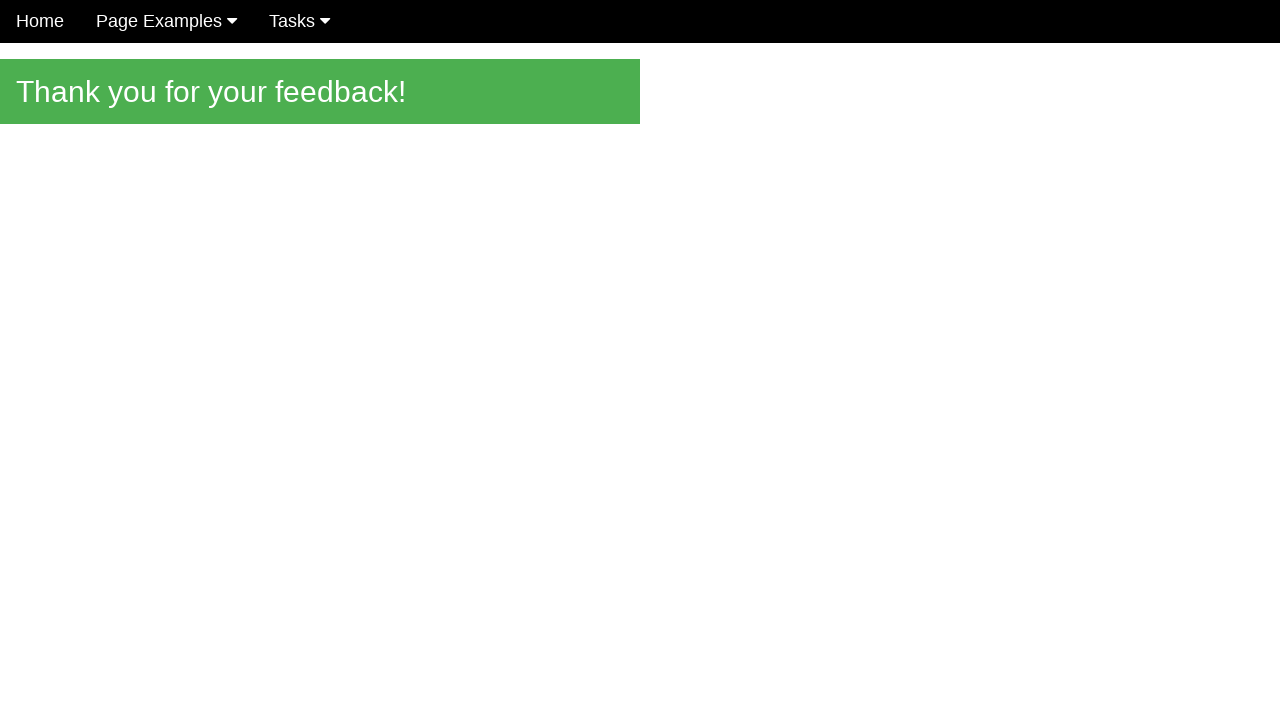